Tests checkbox and radio button selection on jQuery UI Checkboxradio widget

Starting URL: https://jqueryui.com/

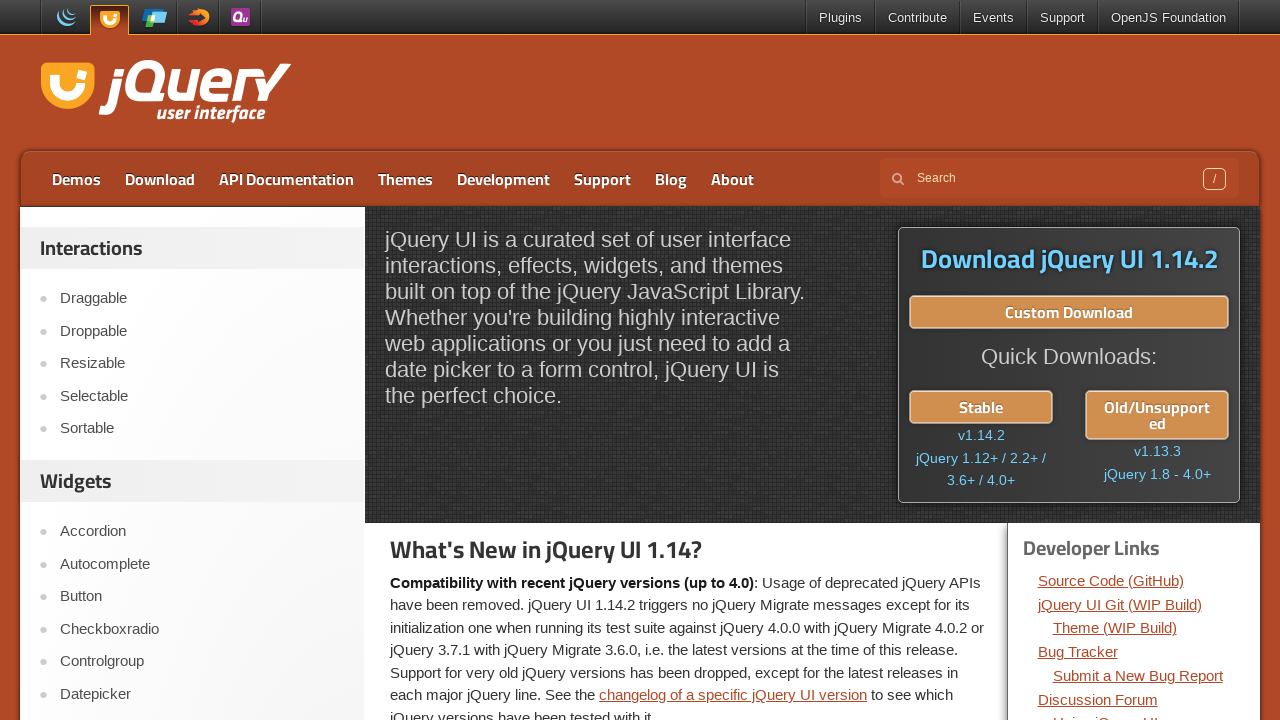

Clicked on Checkboxradio link to navigate to jQuery UI Checkboxradio widget demo at (202, 629) on a:text('Checkboxradio')
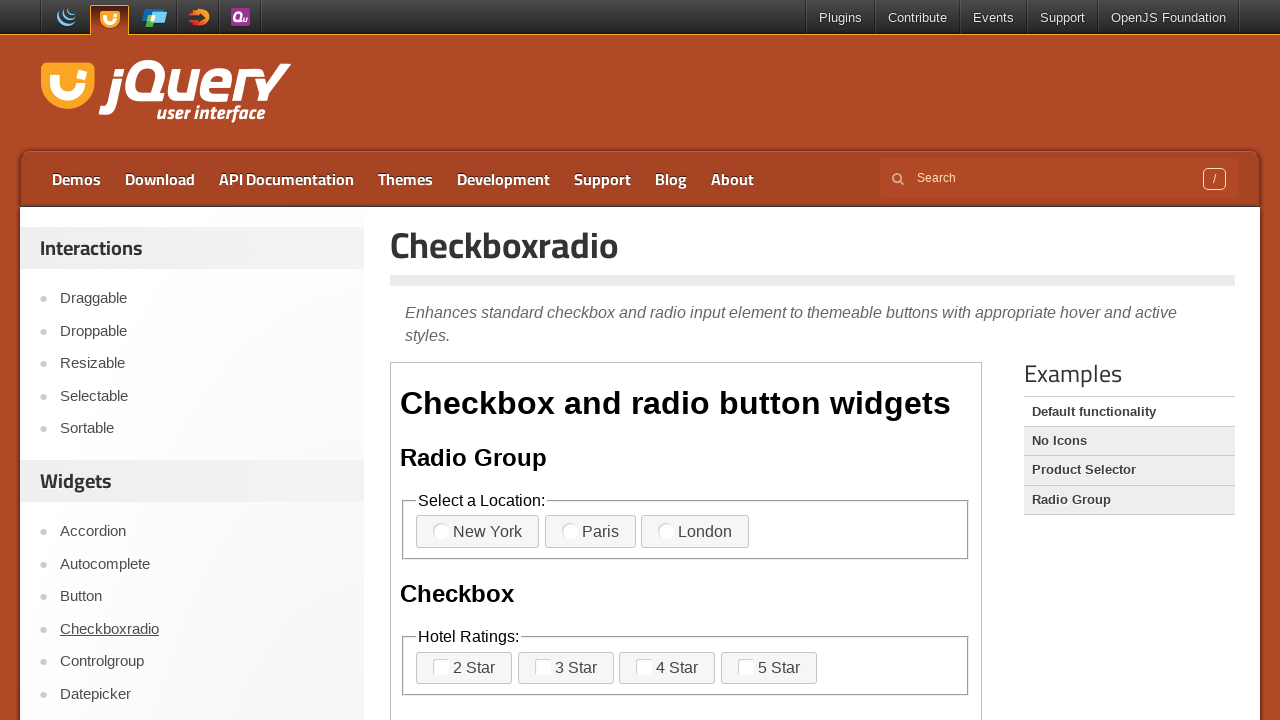

Located the demo iframe containing checkbox and radio button elements
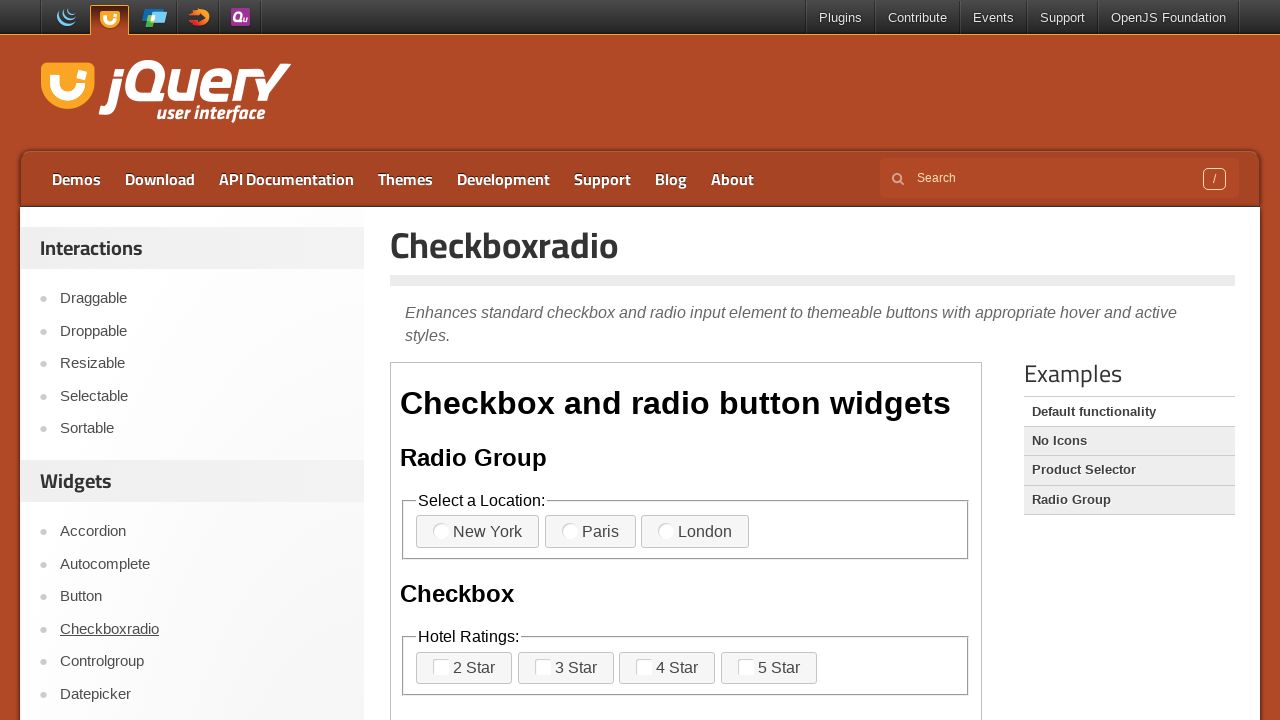

Selected London radio button option at (695, 532) on iframe >> nth=0 >> internal:control=enter-frame >> xpath=//label[contains(text()
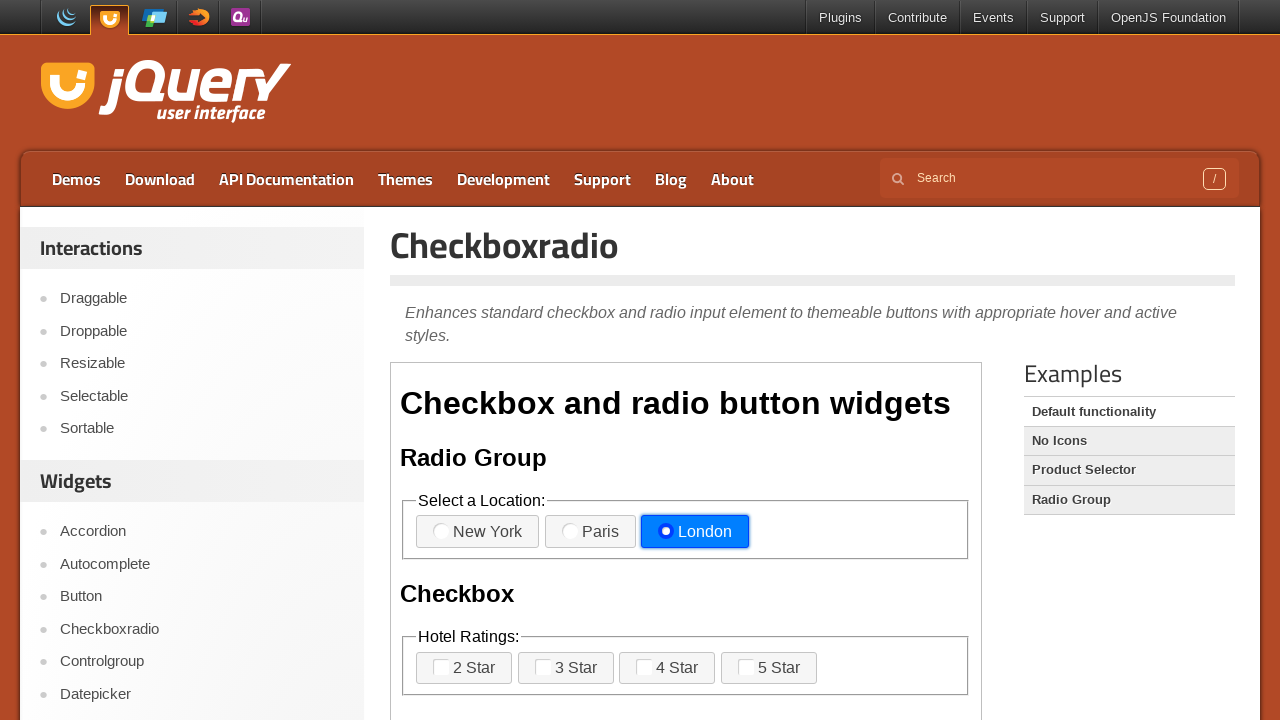

Selected room option (4th label in 2nd fieldset) at (769, 668) on iframe >> nth=0 >> internal:control=enter-frame >> fieldset:nth-of-type(2) label
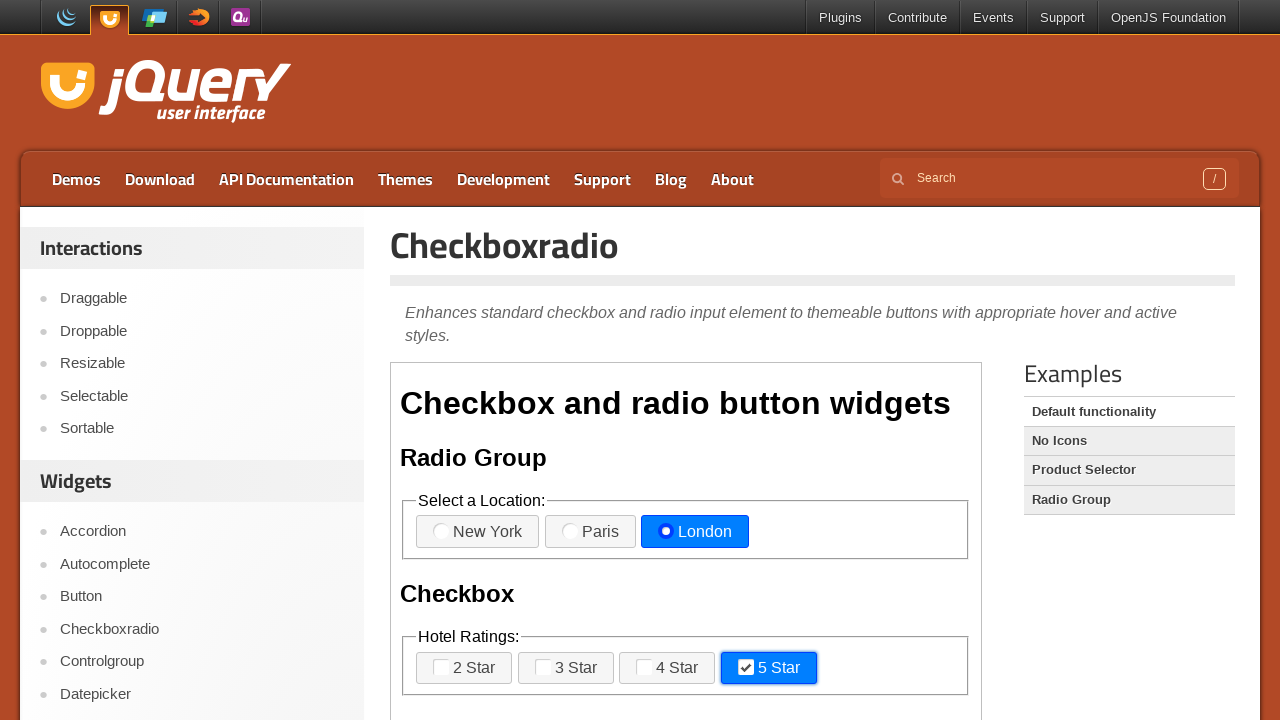

Selected bed option (4th label in 3rd fieldset) at (832, 361) on iframe >> nth=0 >> internal:control=enter-frame >> fieldset:nth-of-type(3) label
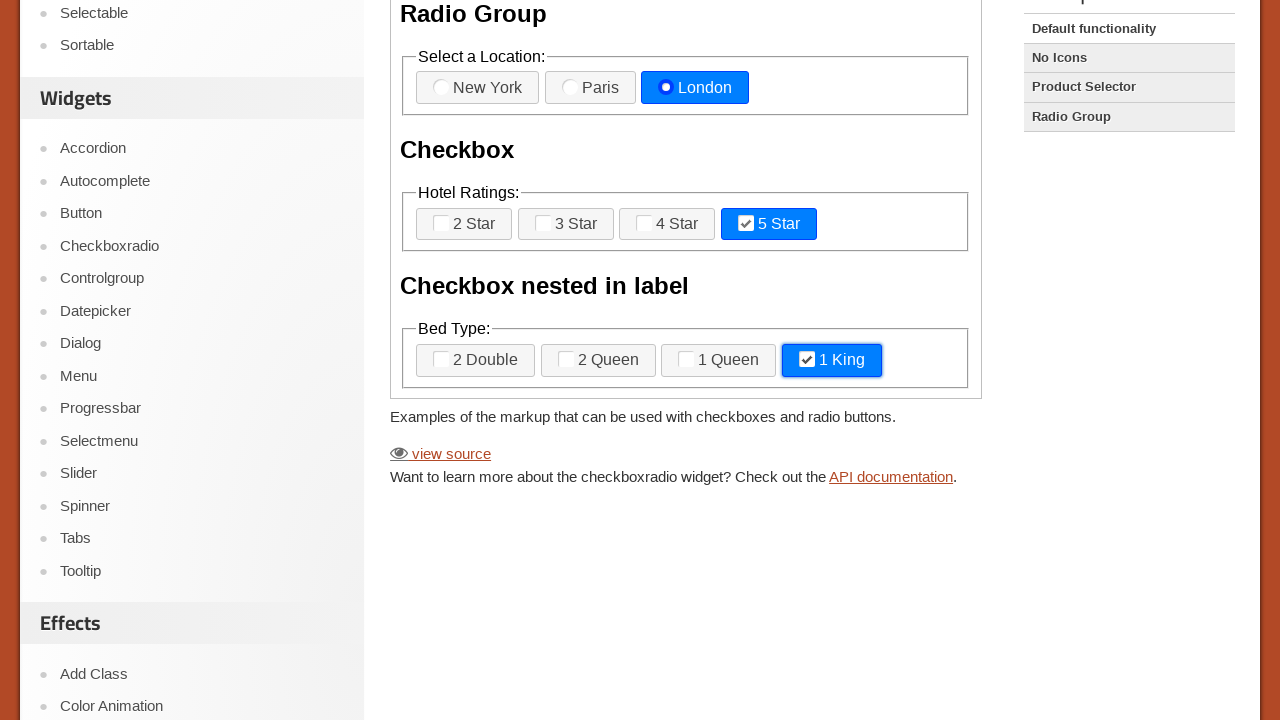

Selected room option (3rd label in 2nd fieldset) at (667, 224) on iframe >> nth=0 >> internal:control=enter-frame >> fieldset:nth-of-type(2) label
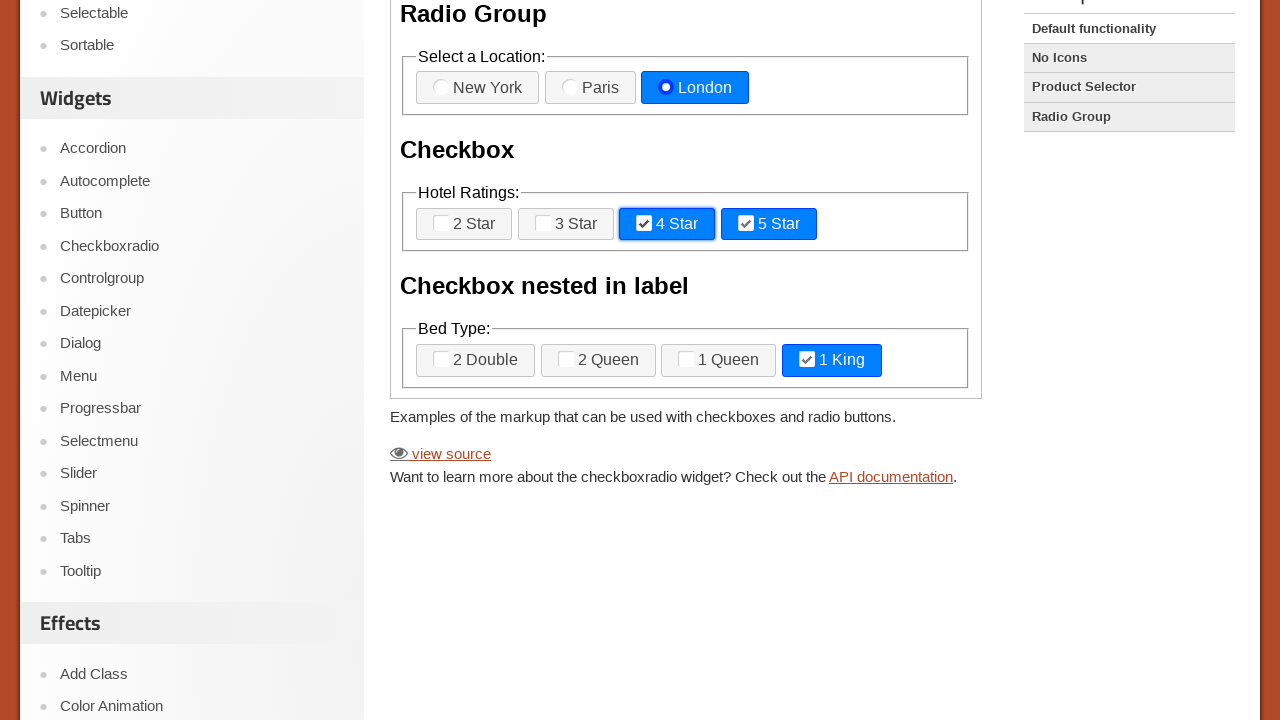

Toggled room option (4th label in 2nd fieldset) again at (769, 224) on iframe >> nth=0 >> internal:control=enter-frame >> fieldset:nth-of-type(2) label
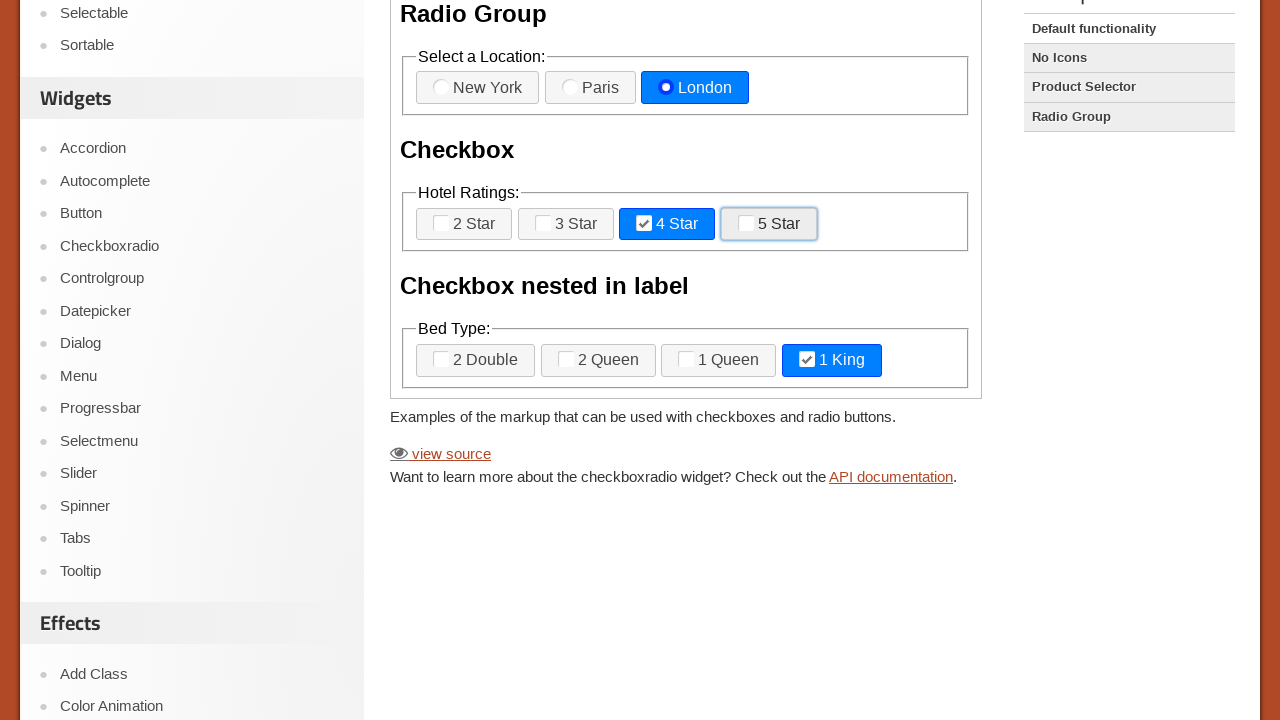

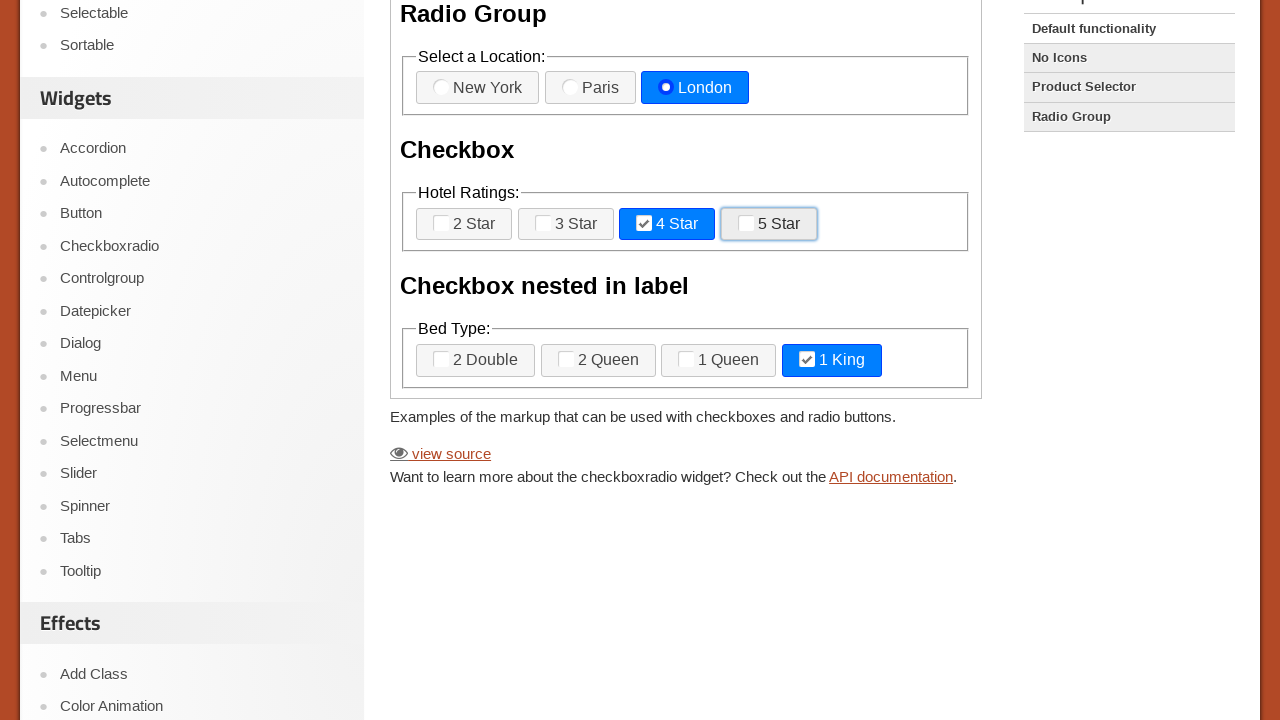